Tests hover functionality by hovering over images to reveal hidden text and verifying the displayed user names

Starting URL: http://the-internet.herokuapp.com/hovers

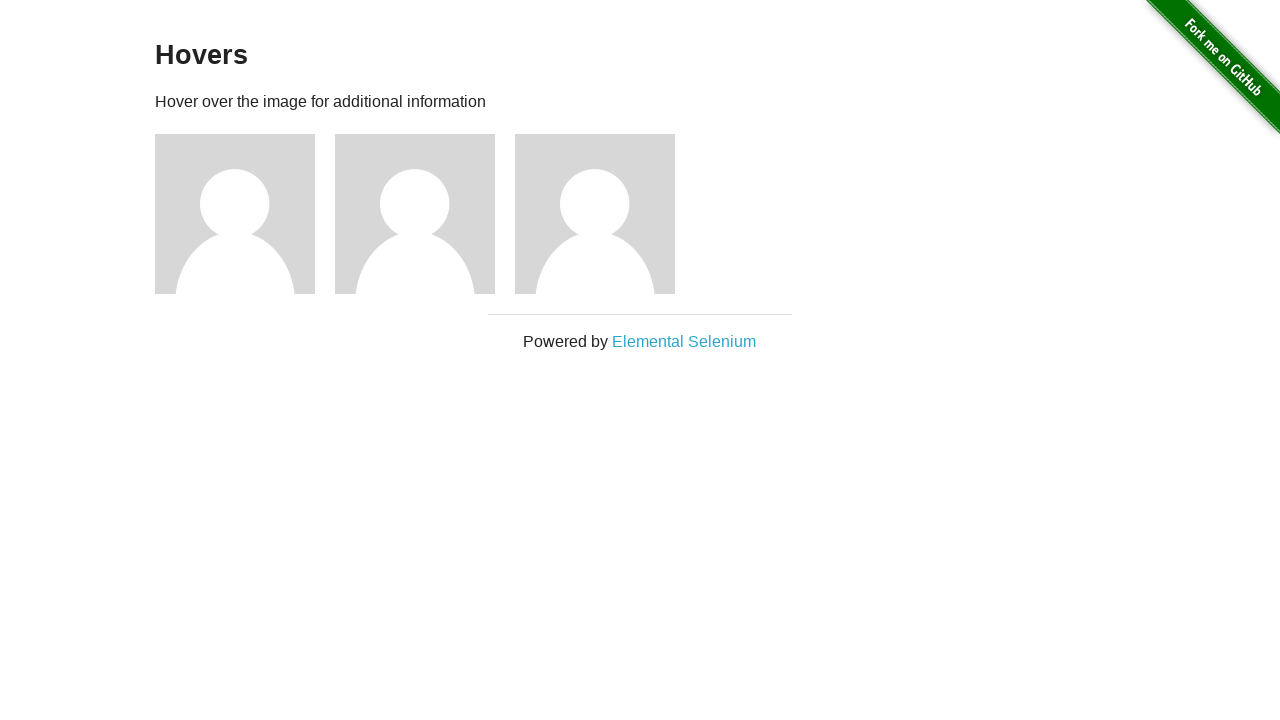

Located all figure elements containing images
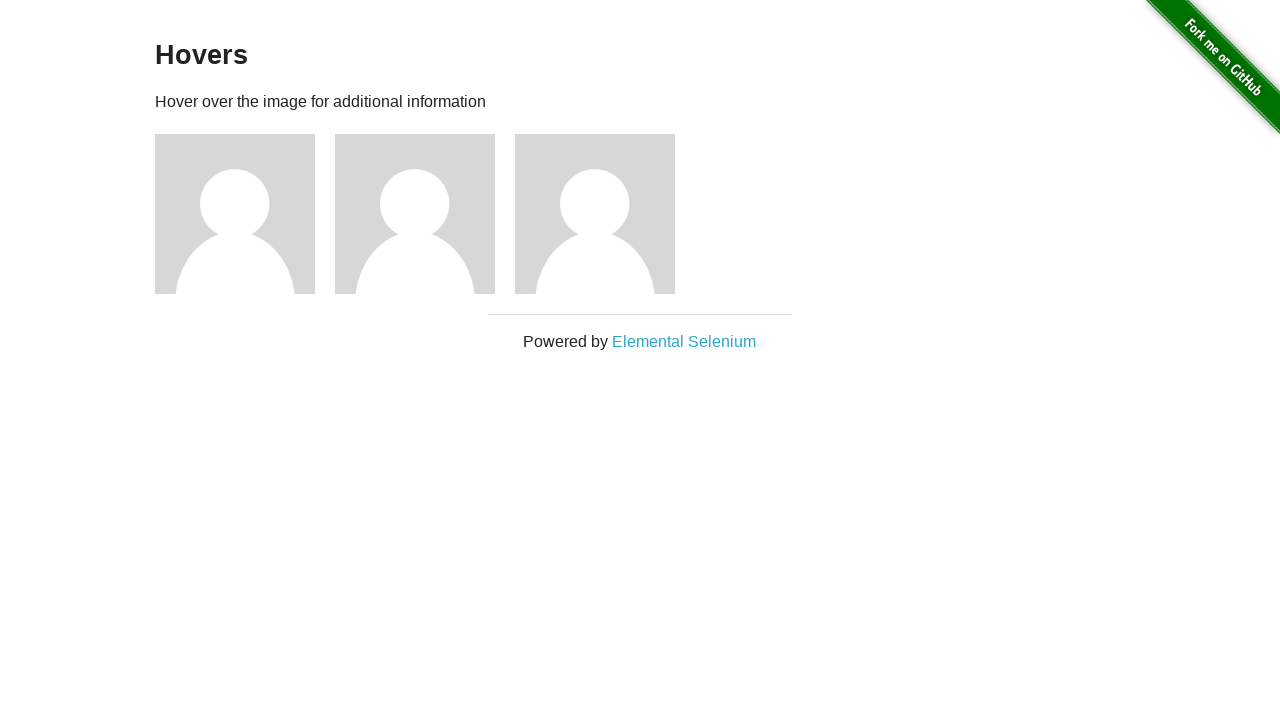

Hovered over image 1 to reveal hidden text at (235, 214) on .figure >> nth=0 >> img
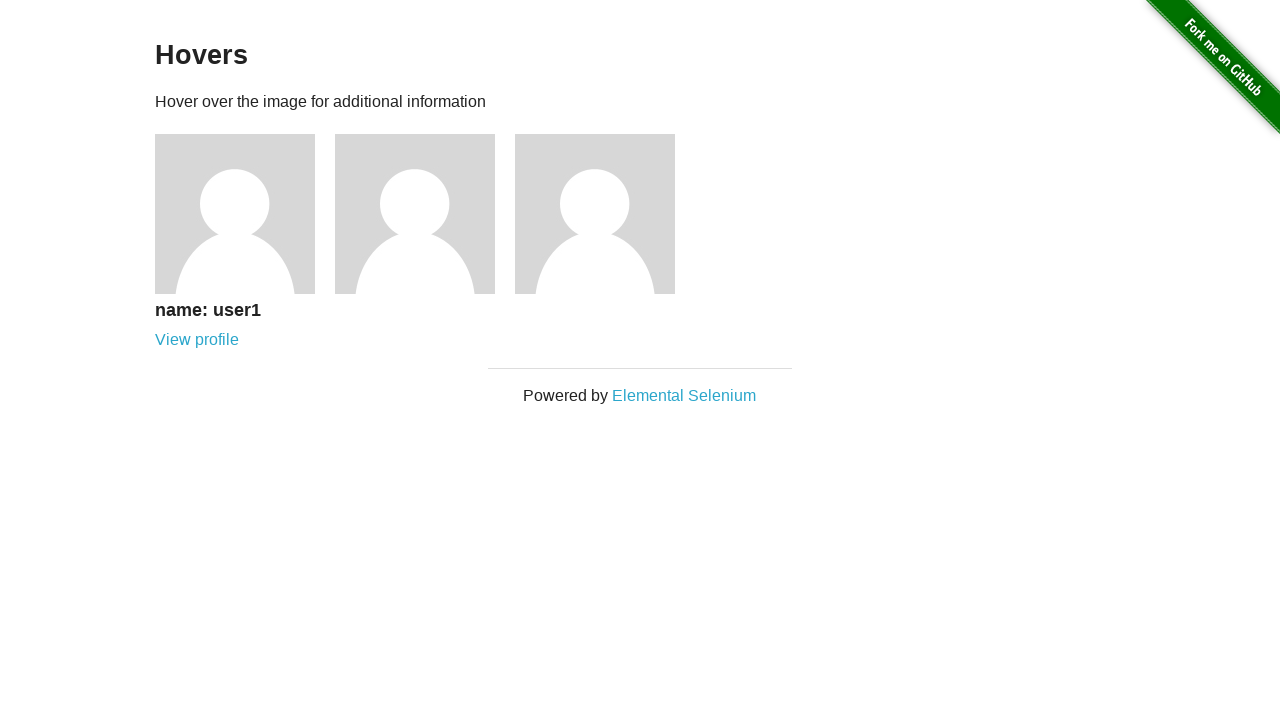

User name text appeared for user 1
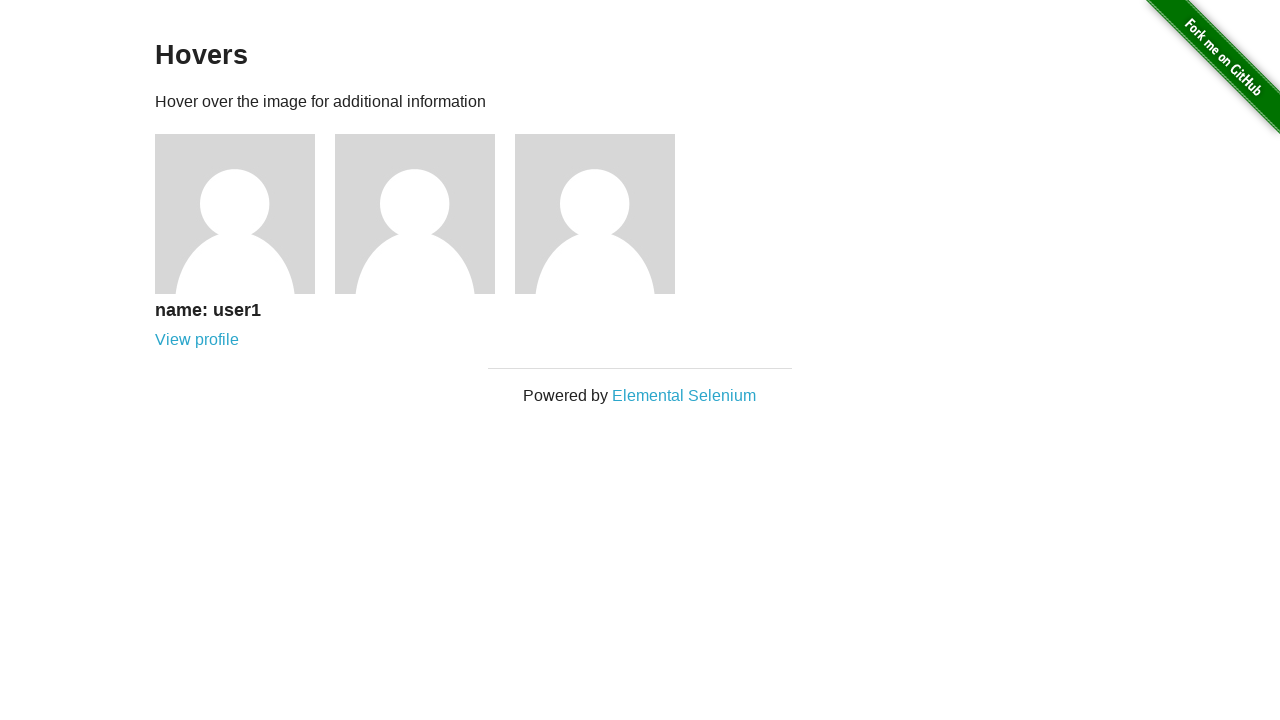

Verified user name matches expected pattern: 'name: user1'
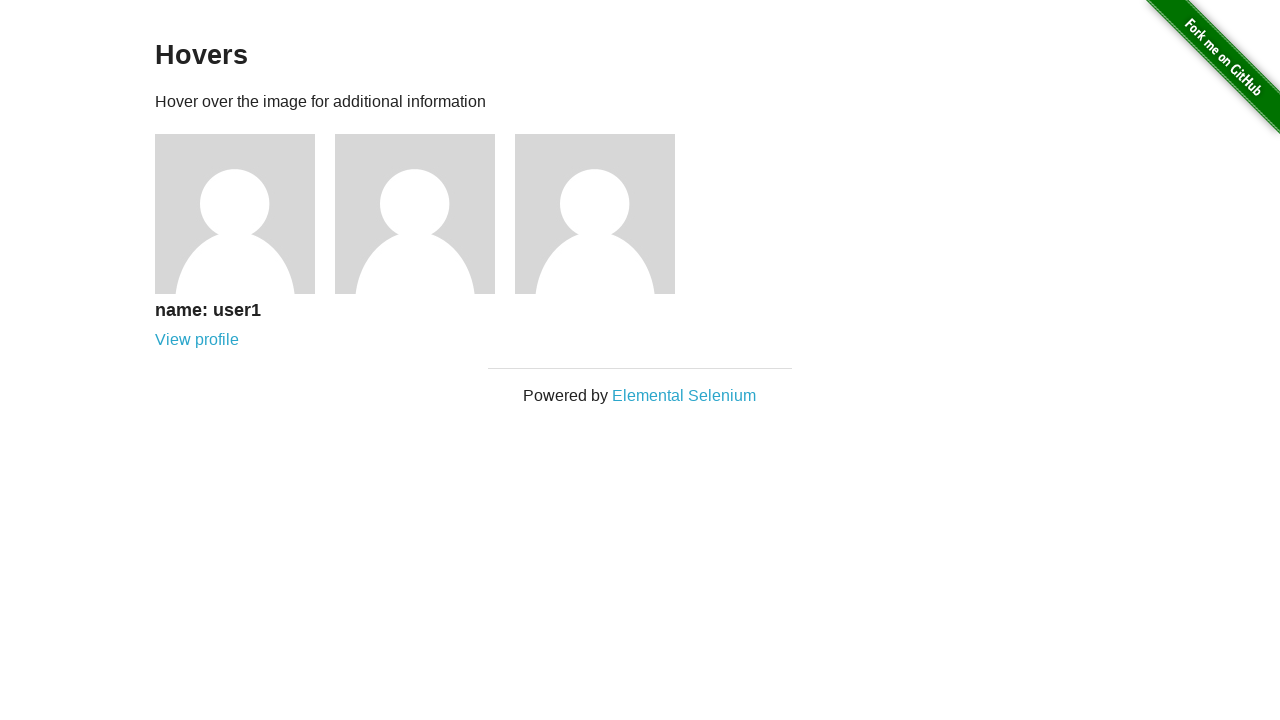

Hovered over image 2 to reveal hidden text at (415, 214) on .figure >> nth=1 >> img
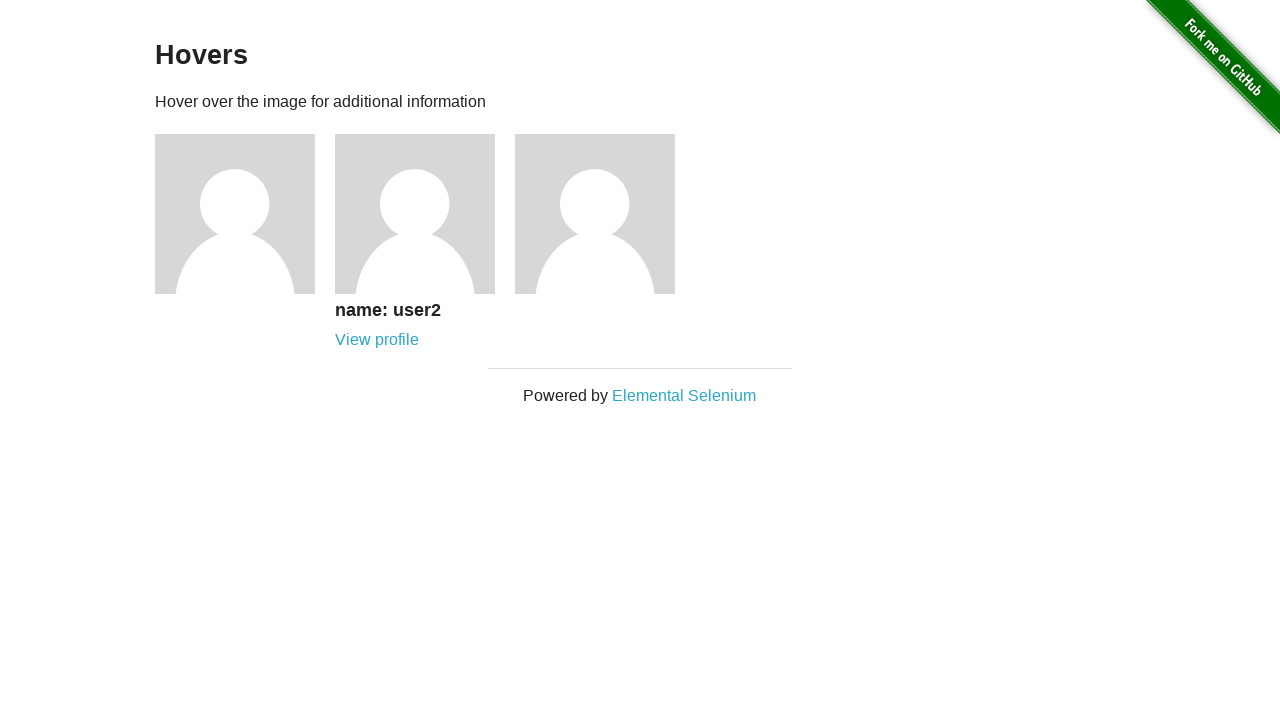

User name text appeared for user 2
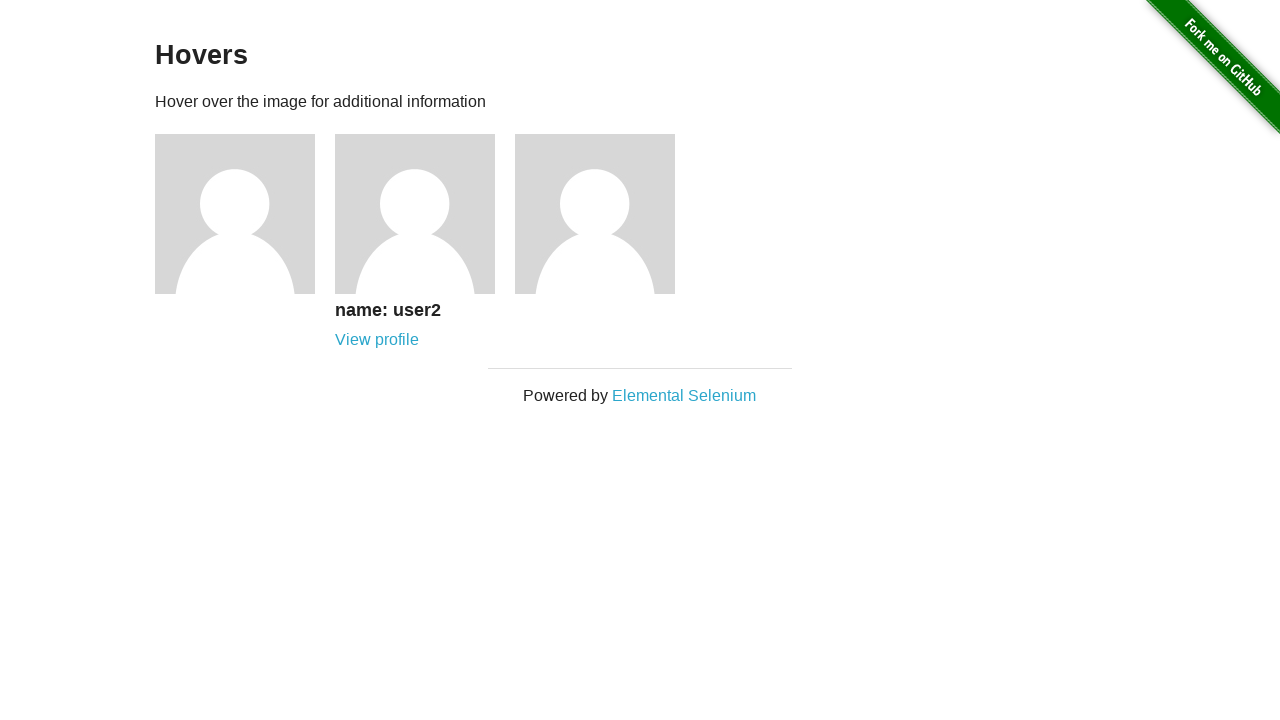

Verified user name matches expected pattern: 'name: user2'
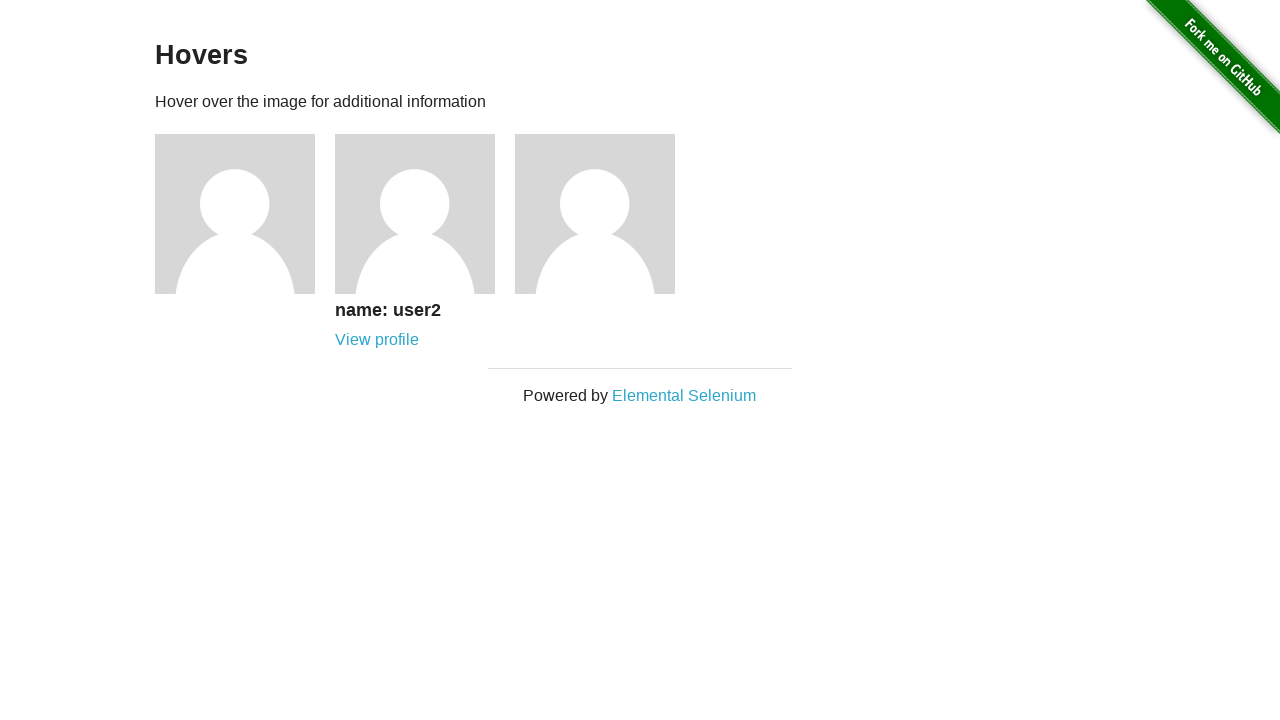

Hovered over image 3 to reveal hidden text at (595, 214) on .figure >> nth=2 >> img
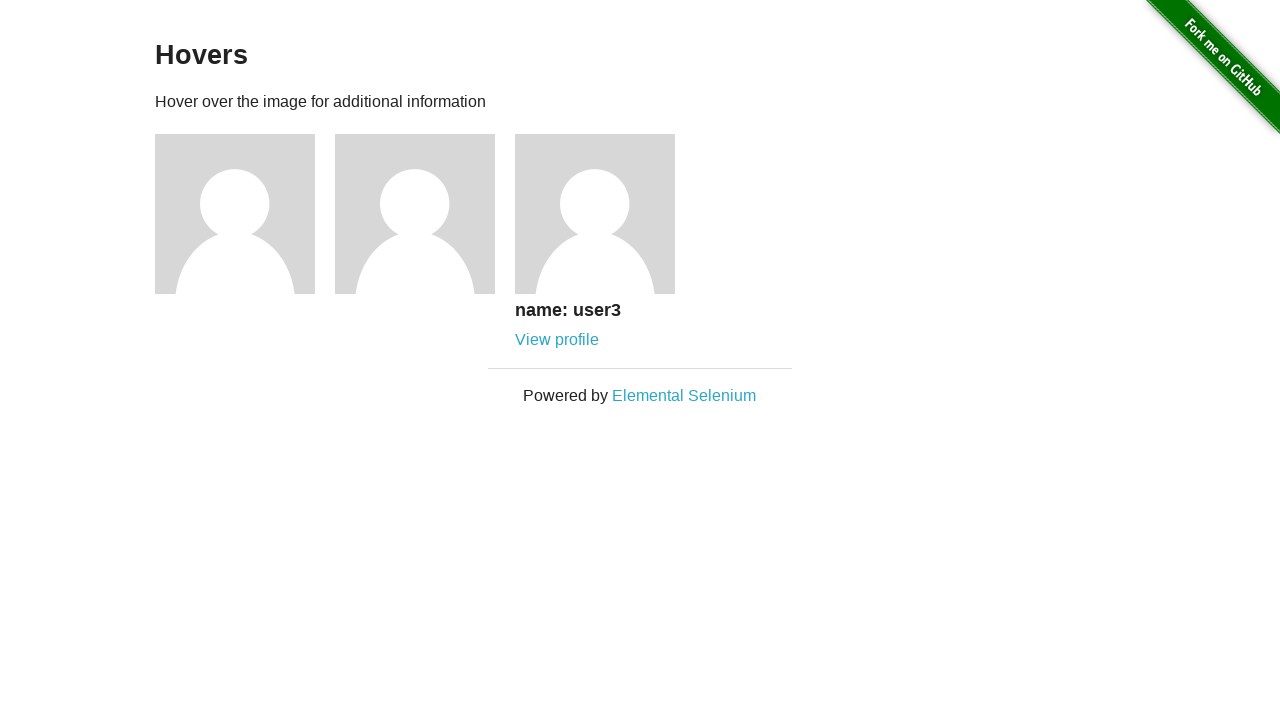

User name text appeared for user 3
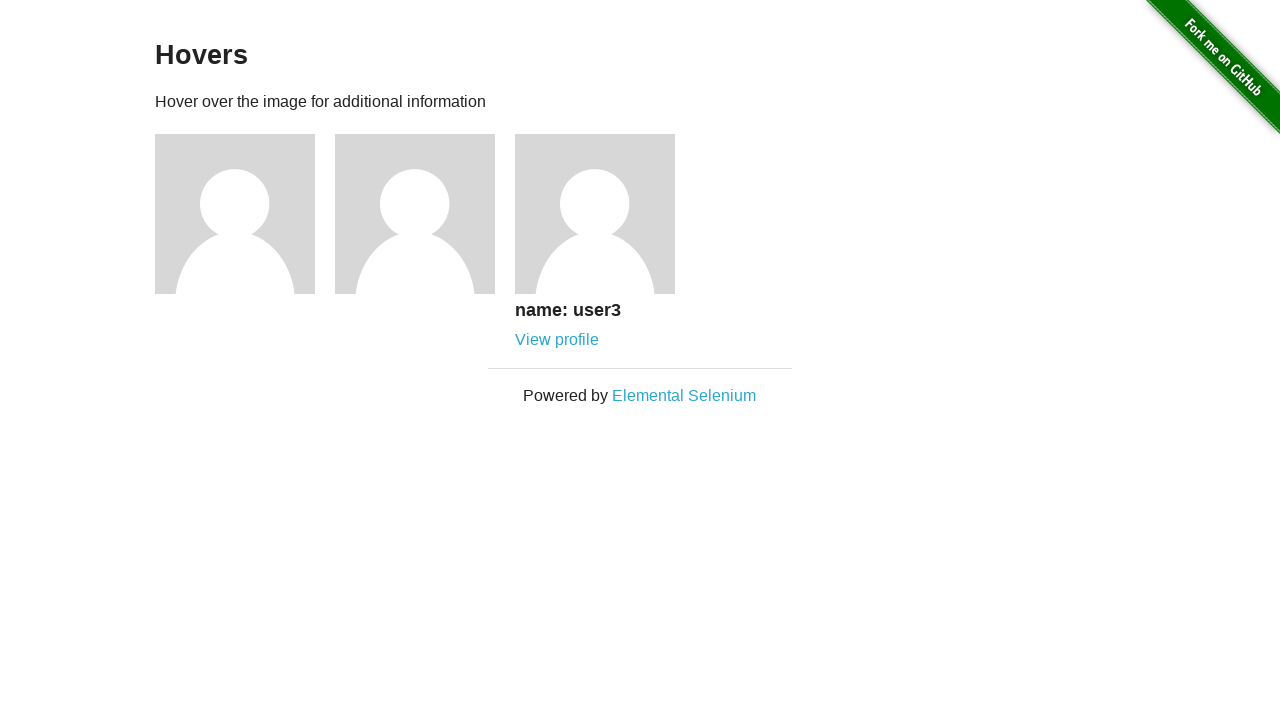

Verified user name matches expected pattern: 'name: user3'
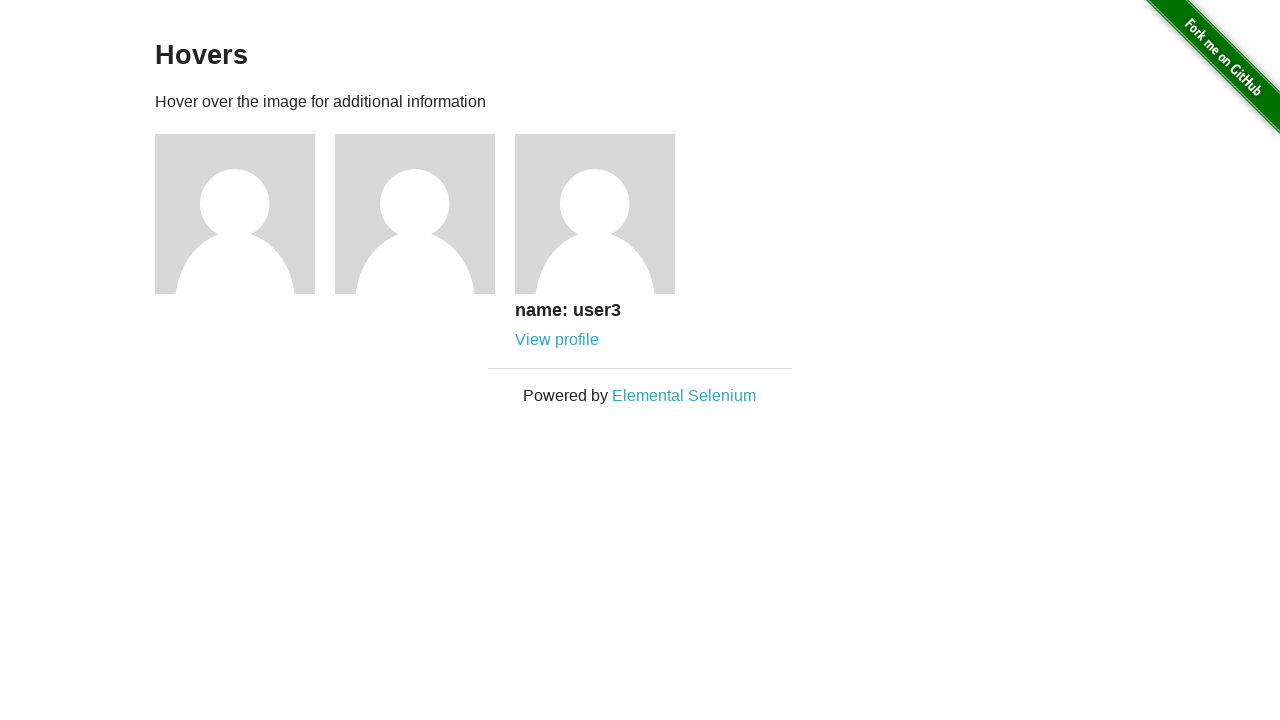

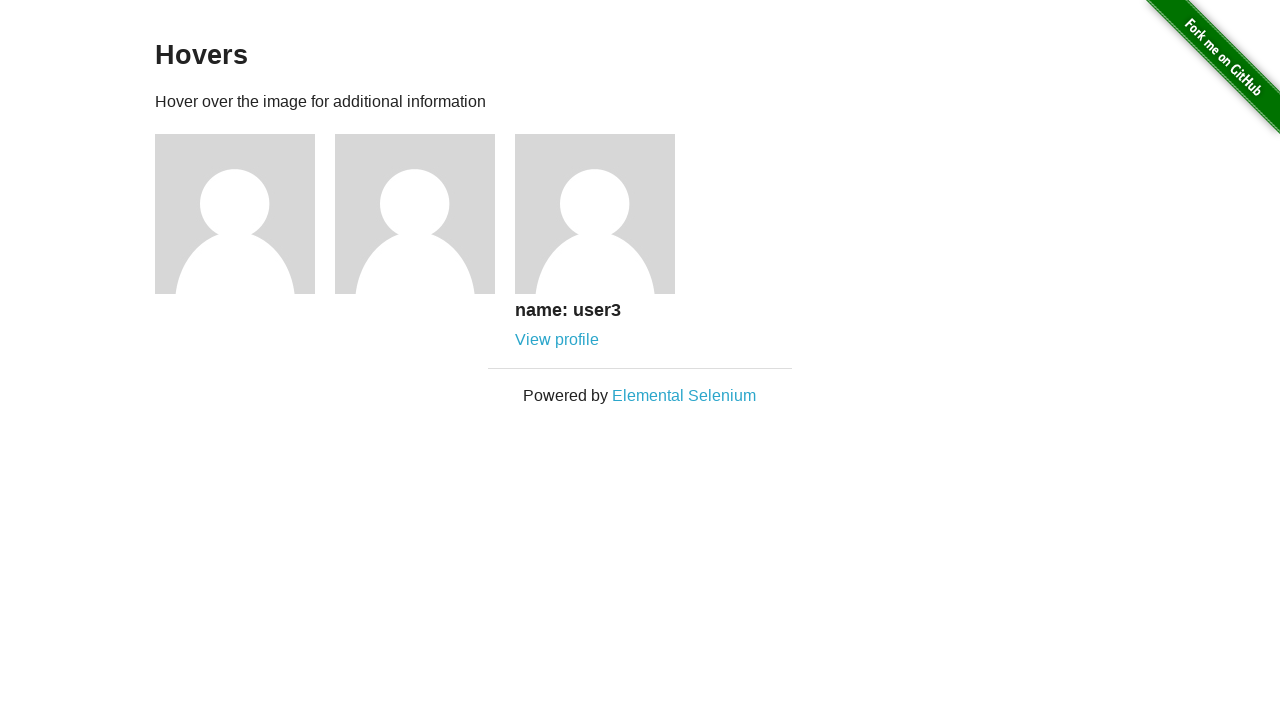